Tests JavaScript confirm dialog by navigating to the alerts page, triggering a confirm dialog, dismissing it (clicking Cancel), and verifying the result shows "Cancel" was clicked.

Starting URL: https://the-internet.herokuapp.com/

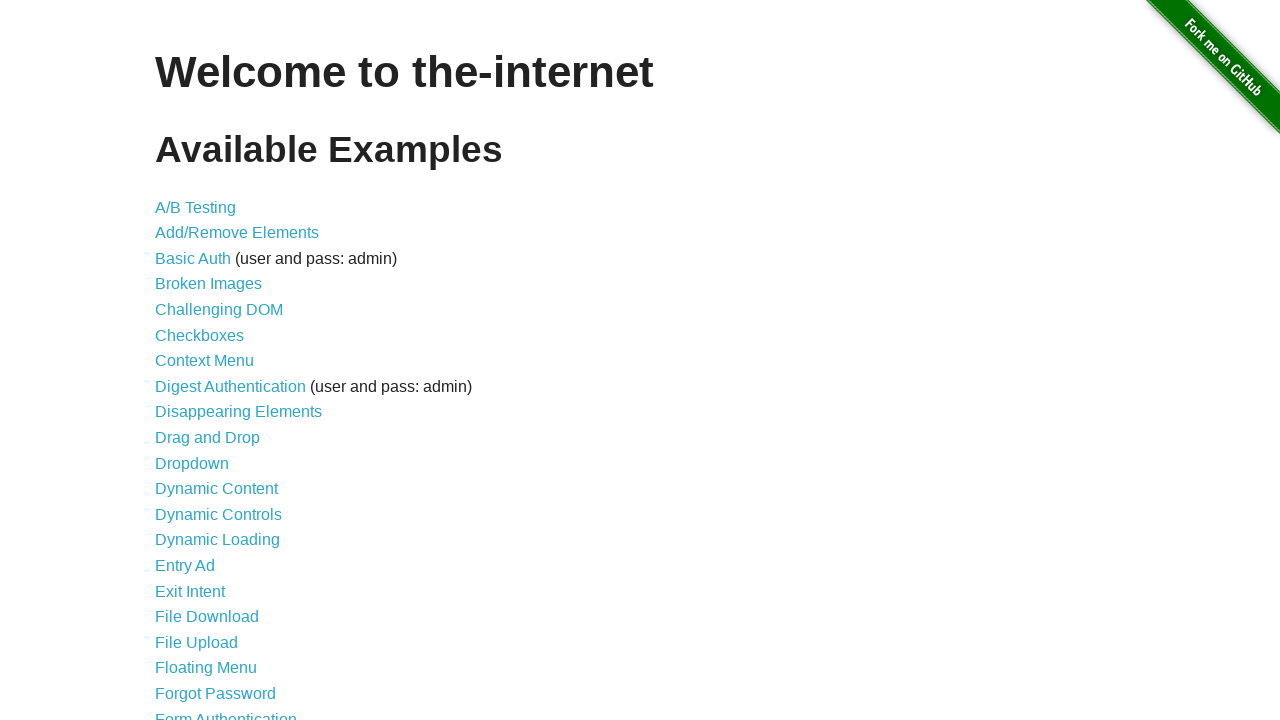

Clicked on JavaScript Alerts link to navigate to alerts page at (214, 361) on a[href='/javascript_alerts']
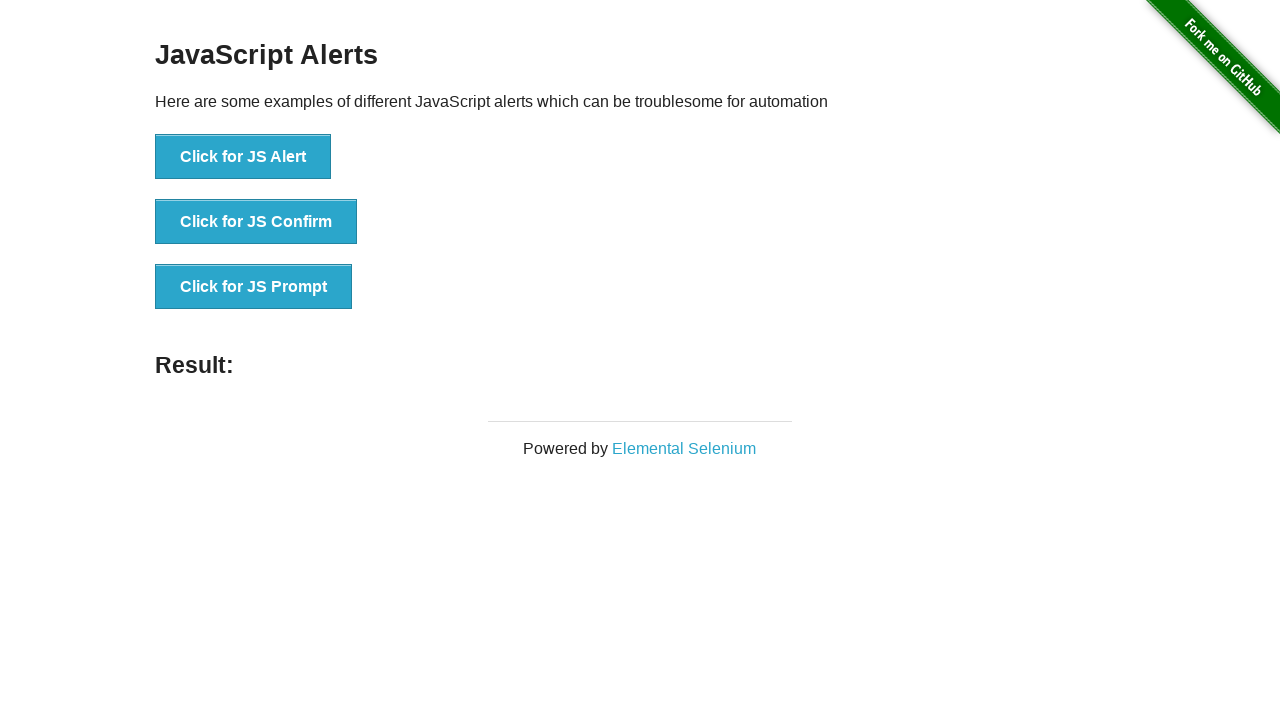

Alert page loaded and button selector found
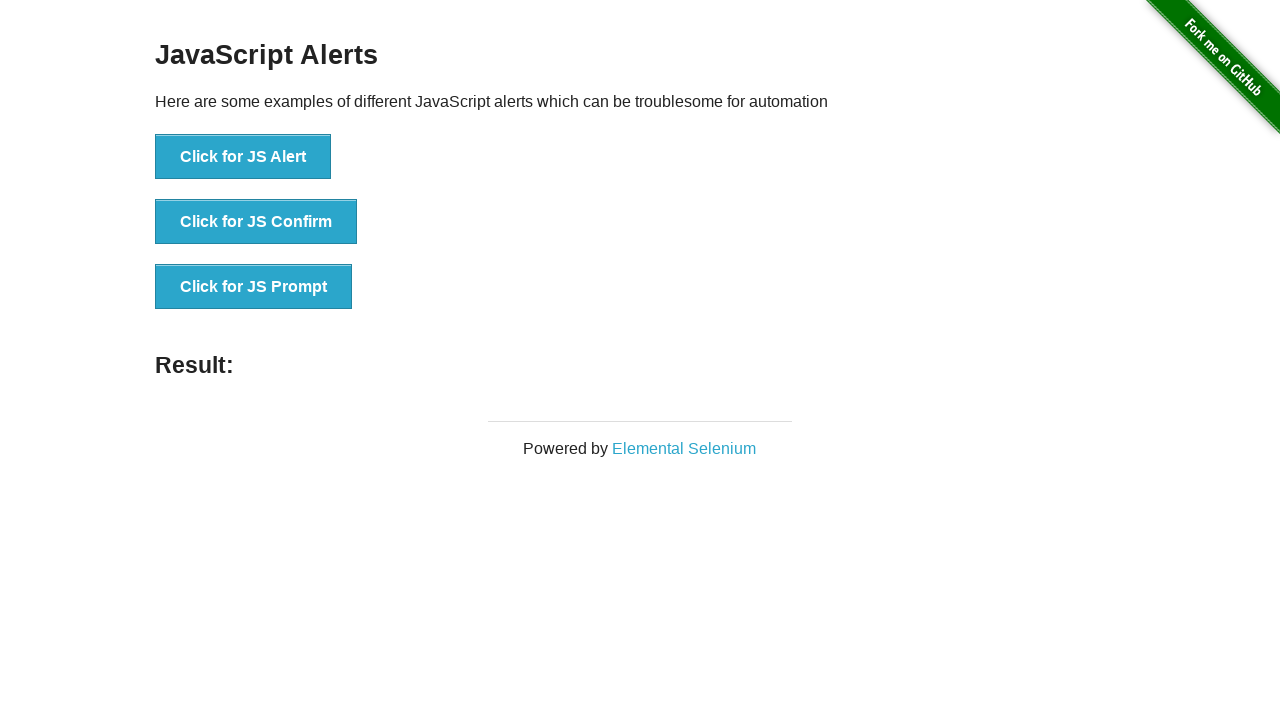

Set up dialog handler to dismiss confirm dialogs
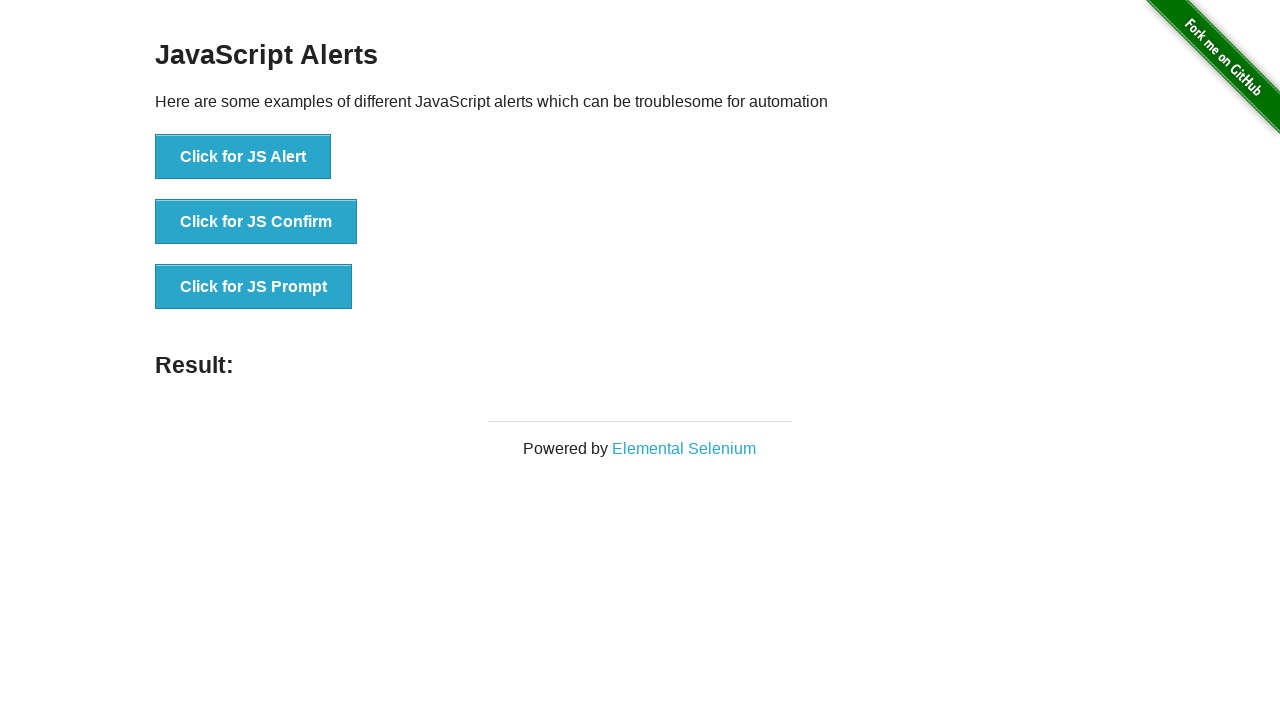

Clicked button to trigger JavaScript confirm dialog at (256, 222) on button:has-text('Click for JS Confirm')
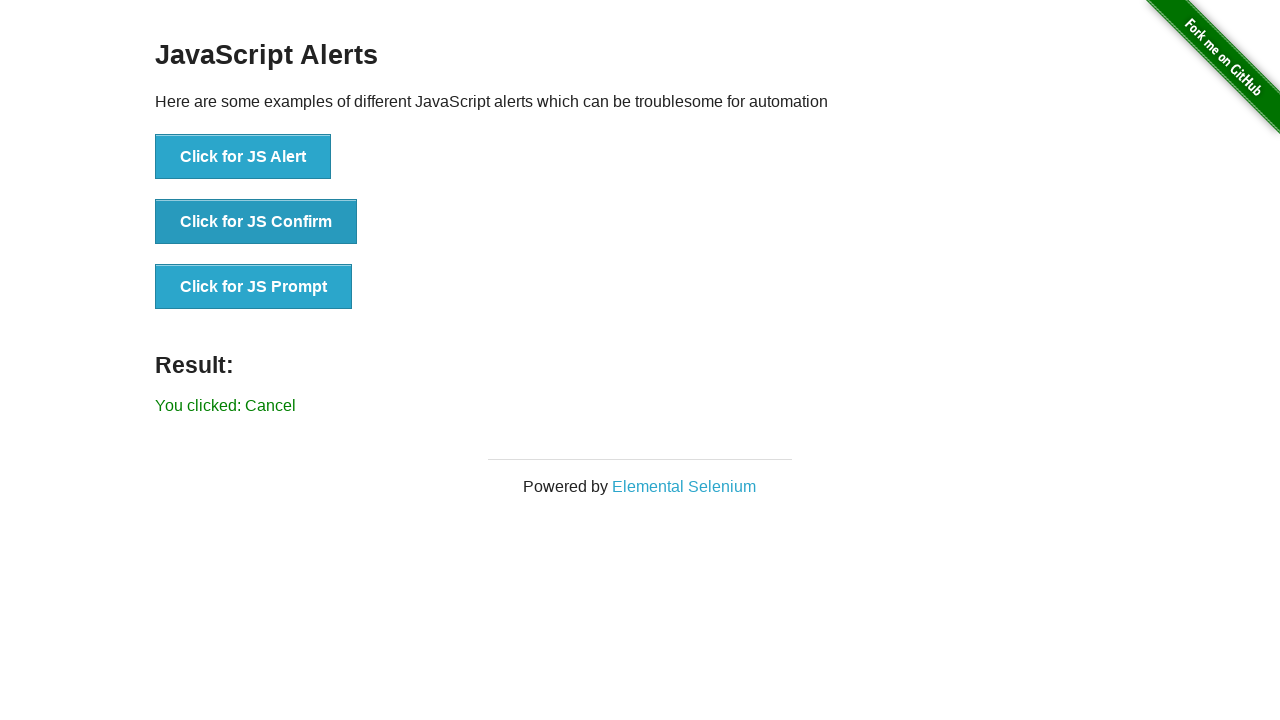

Result element appeared after dismissing confirm dialog
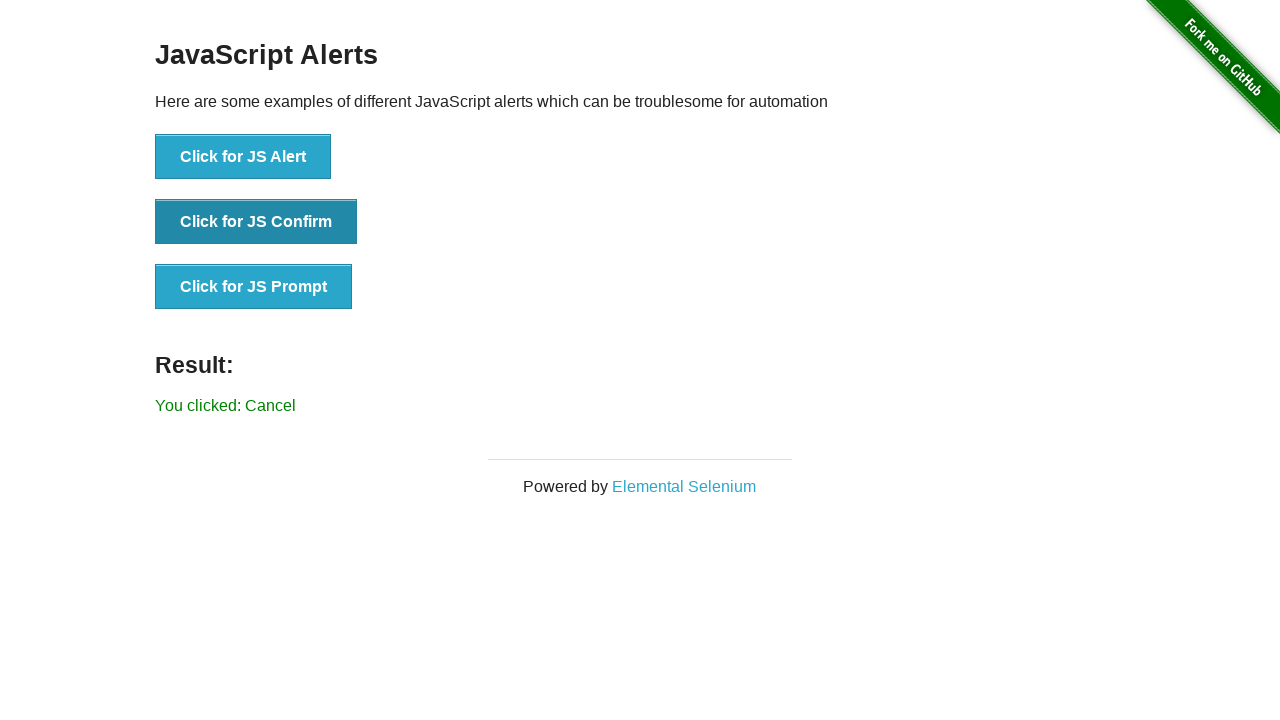

Retrieved result text: 'You clicked: Cancel'
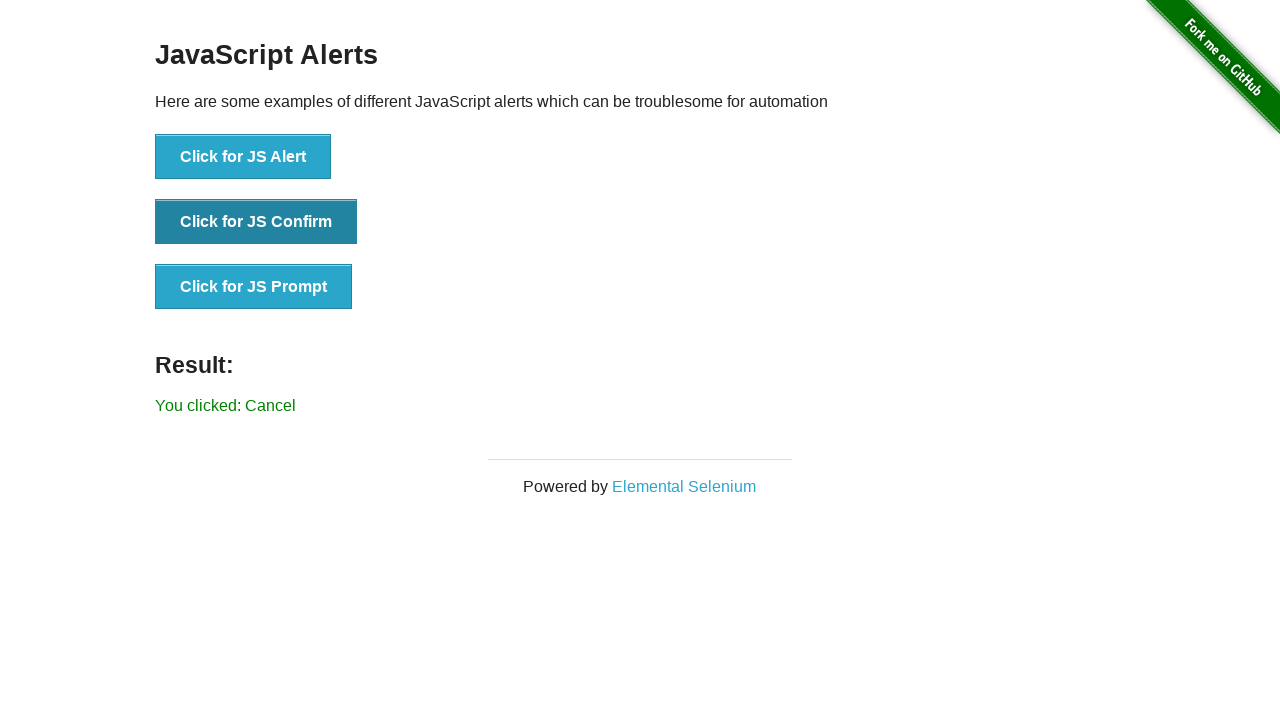

Assertion passed: result text confirms Cancel was clicked
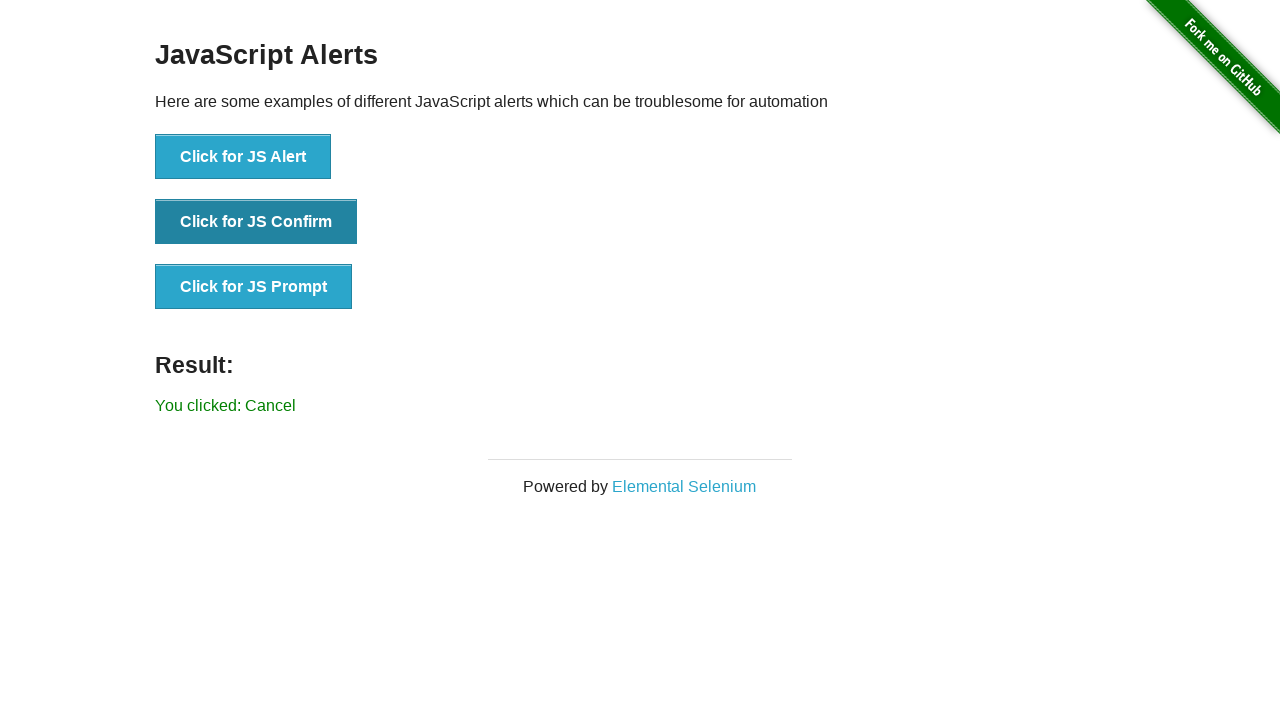

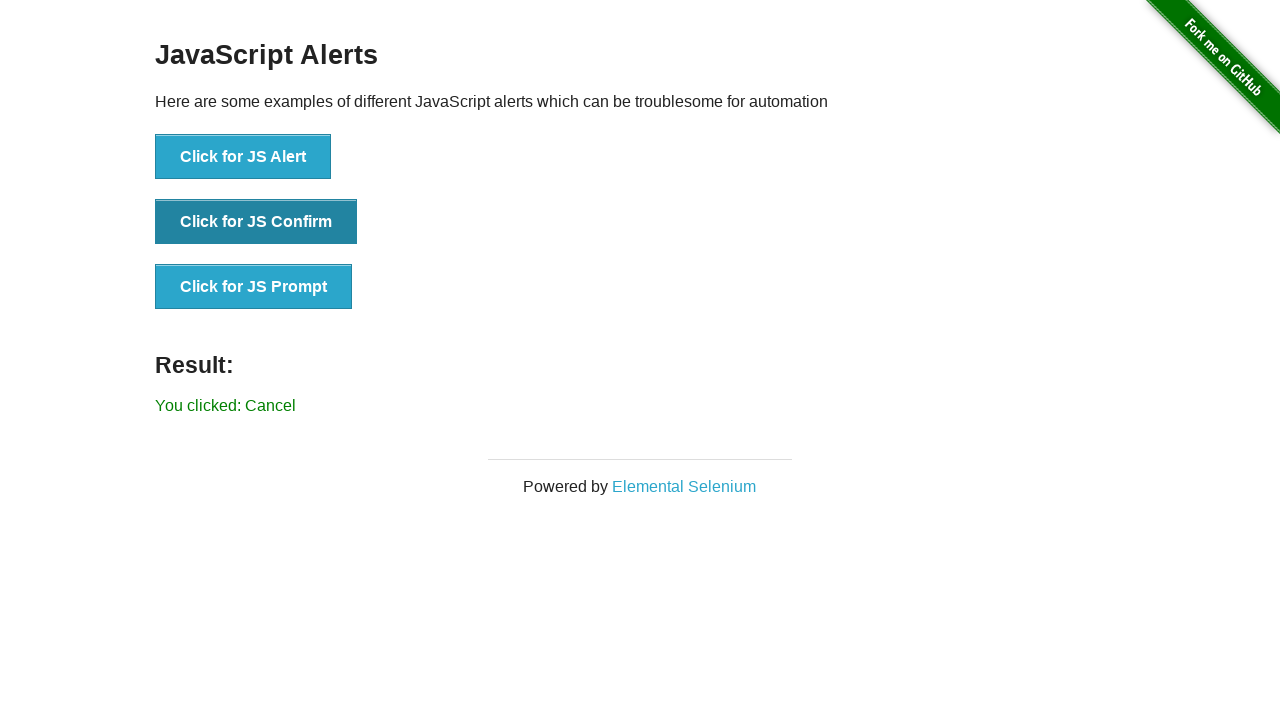